Tests e-commerce functionality by searching for products, adding a specific item to cart, and proceeding through checkout

Starting URL: https://rahulshettyacademy.com/seleniumPractise/#/

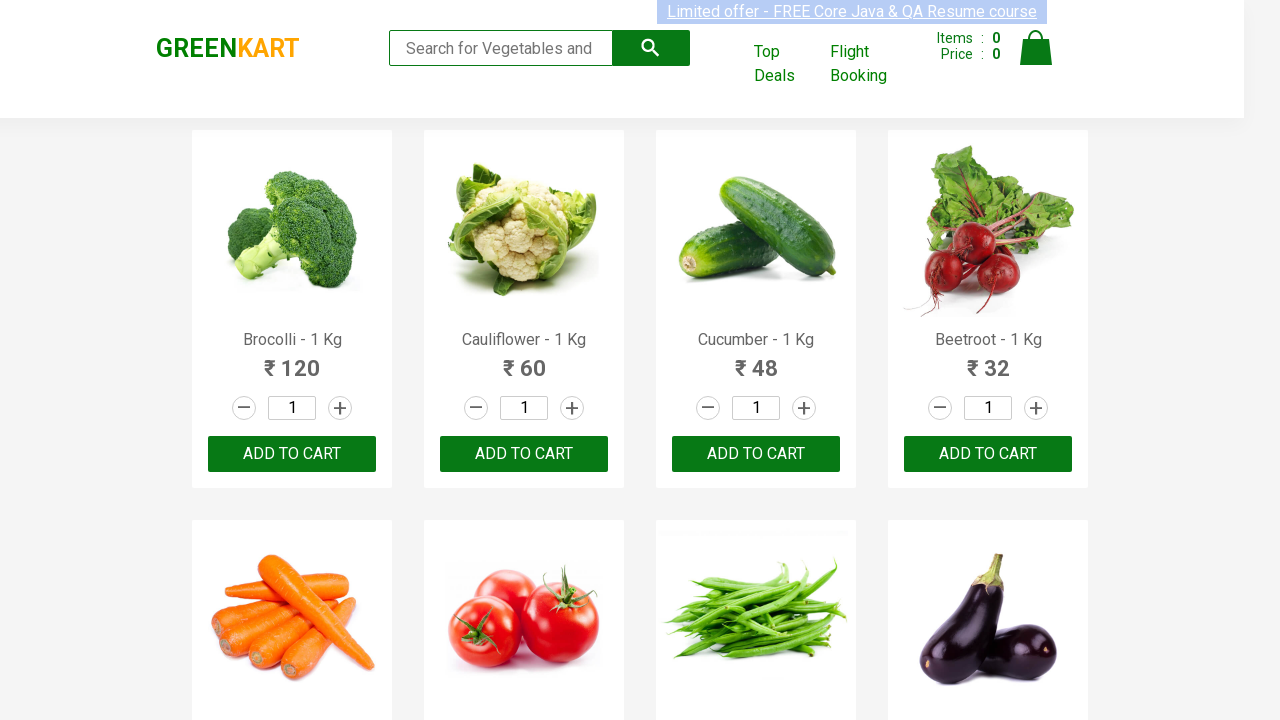

Filled search field with 'ca' to filter products on .search-keyword
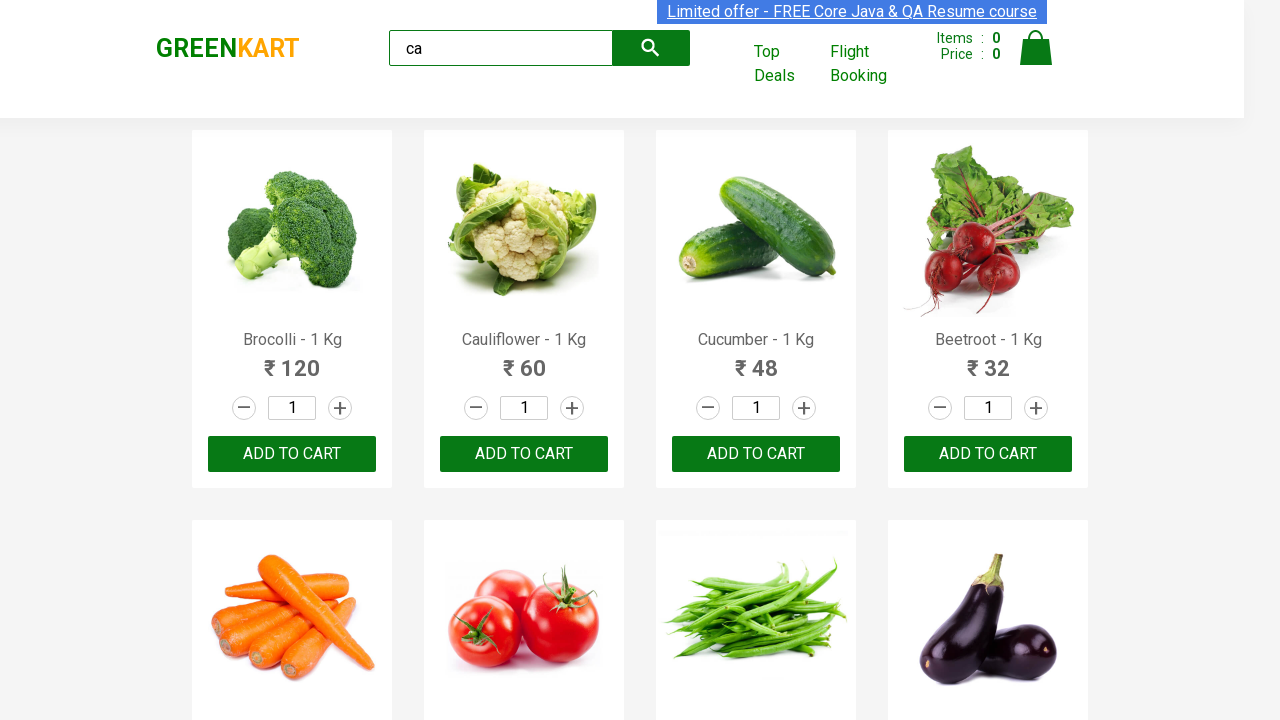

Waited 2 seconds for products to filter
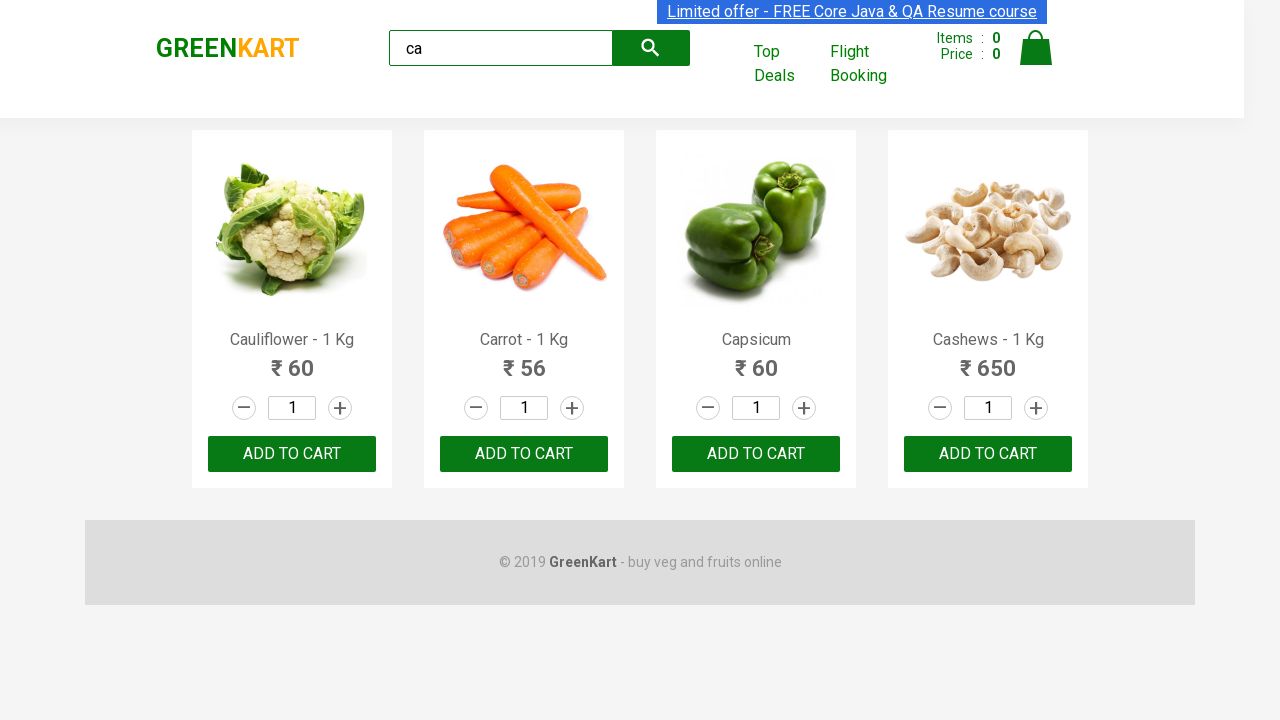

Located 4 products matching search criteria
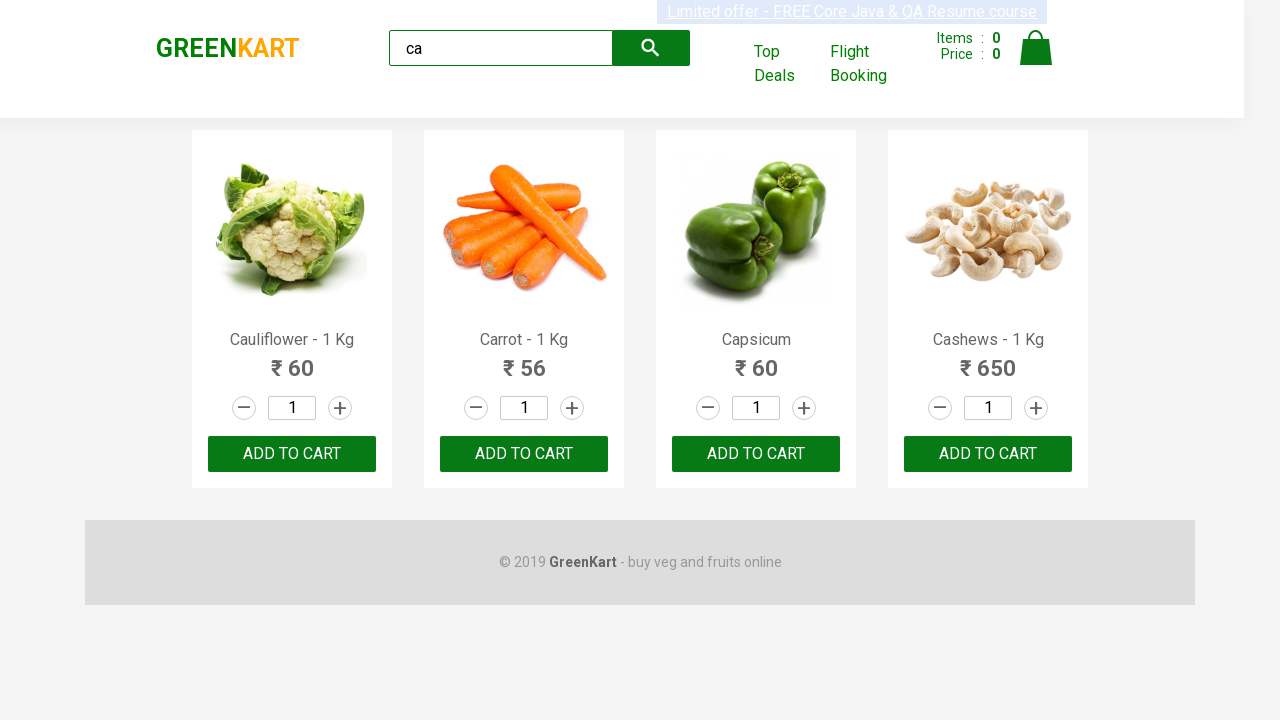

Retrieved product name: Cauliflower - 1 Kg
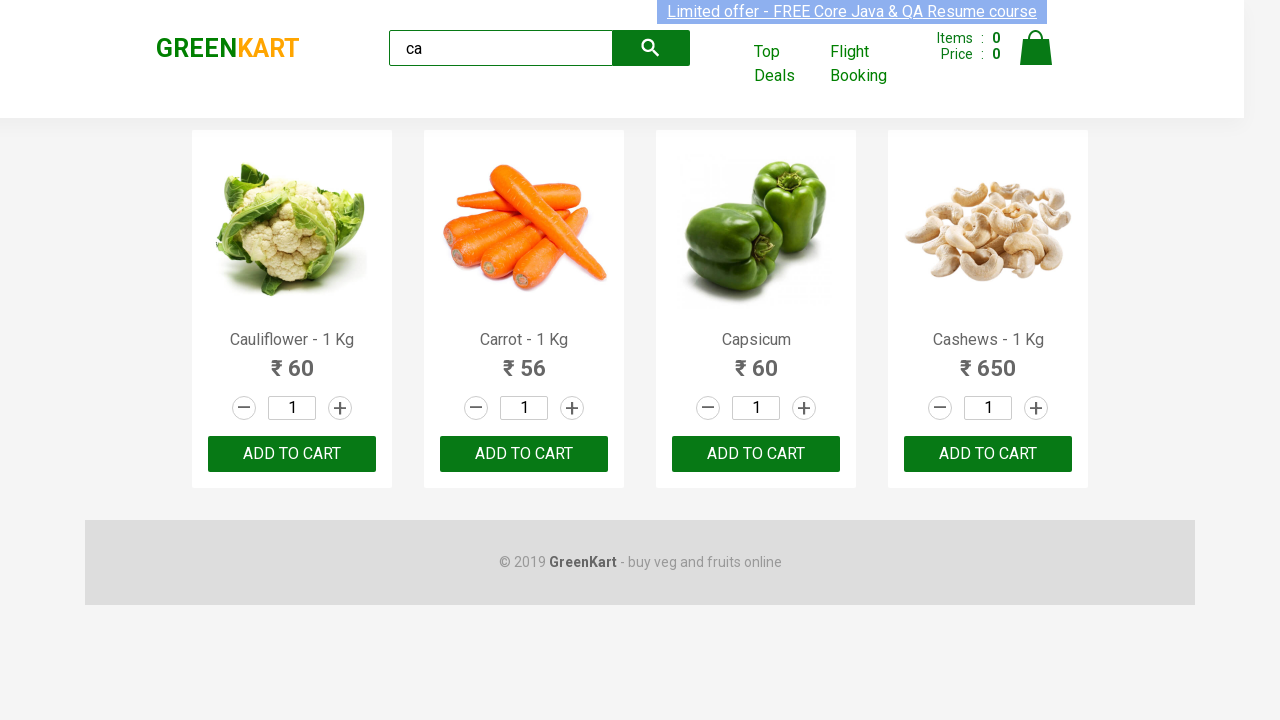

Retrieved product name: Carrot - 1 Kg
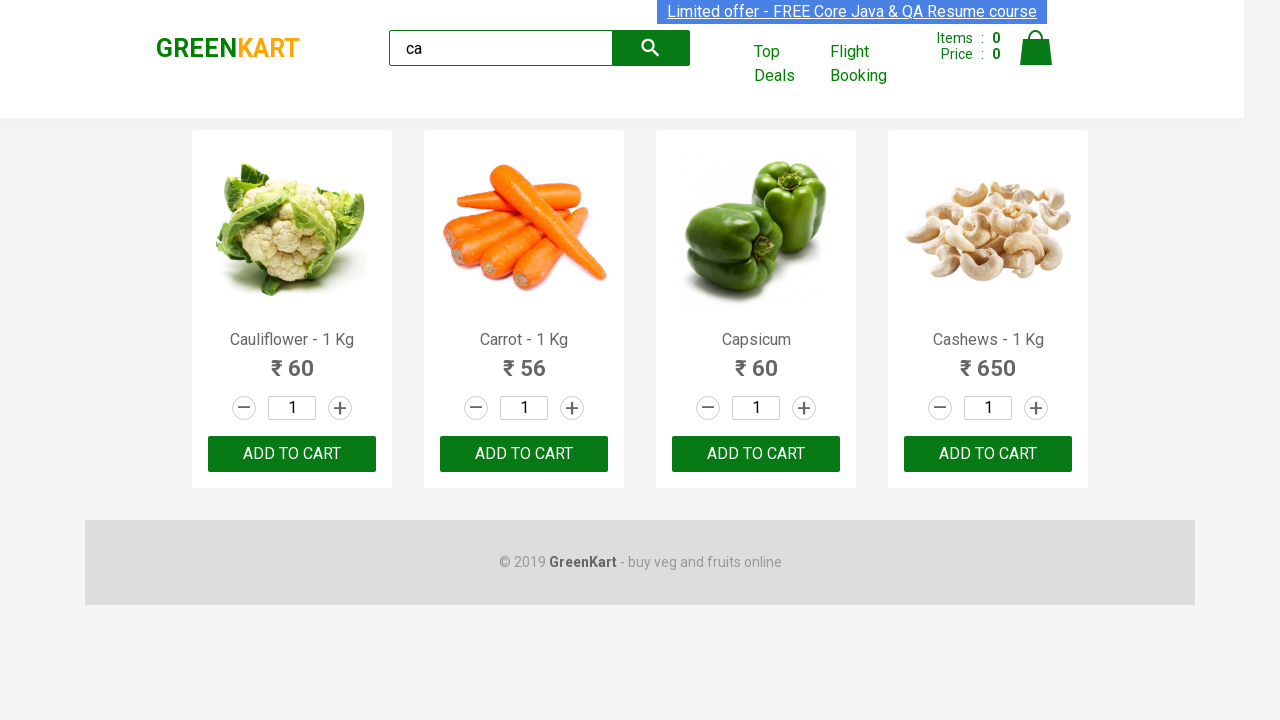

Retrieved product name: Capsicum
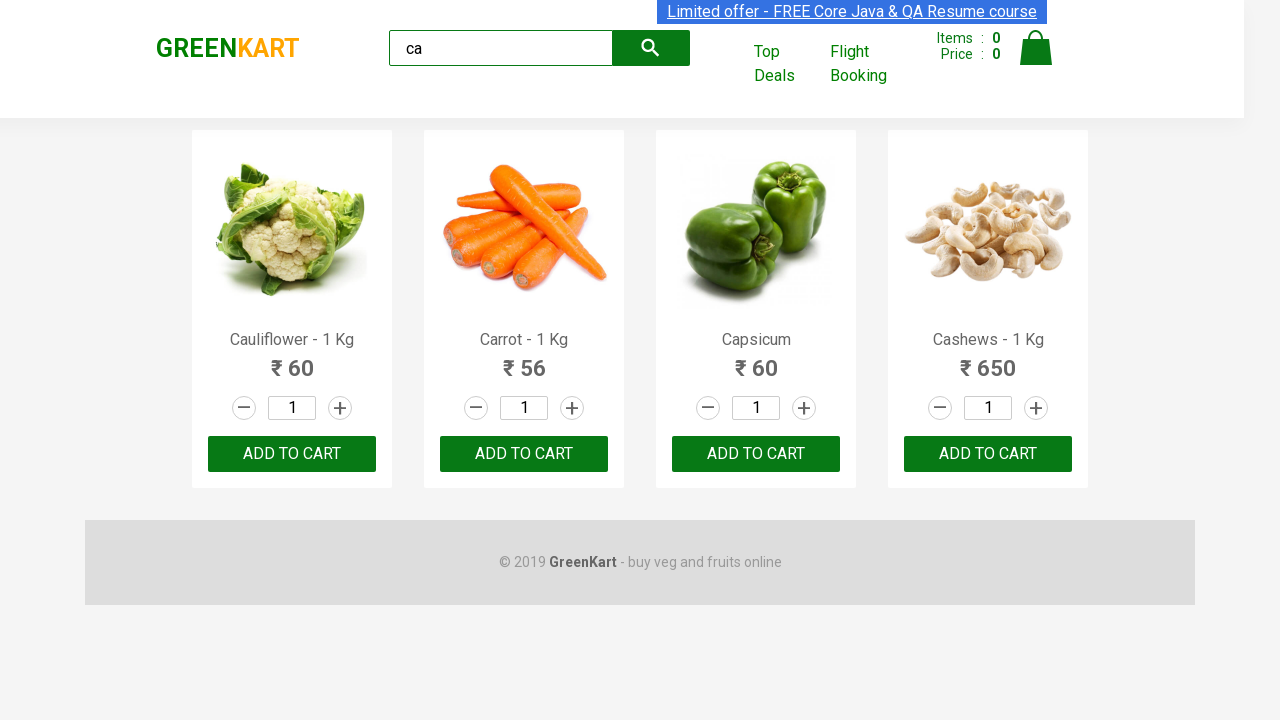

Retrieved product name: Cashews - 1 Kg
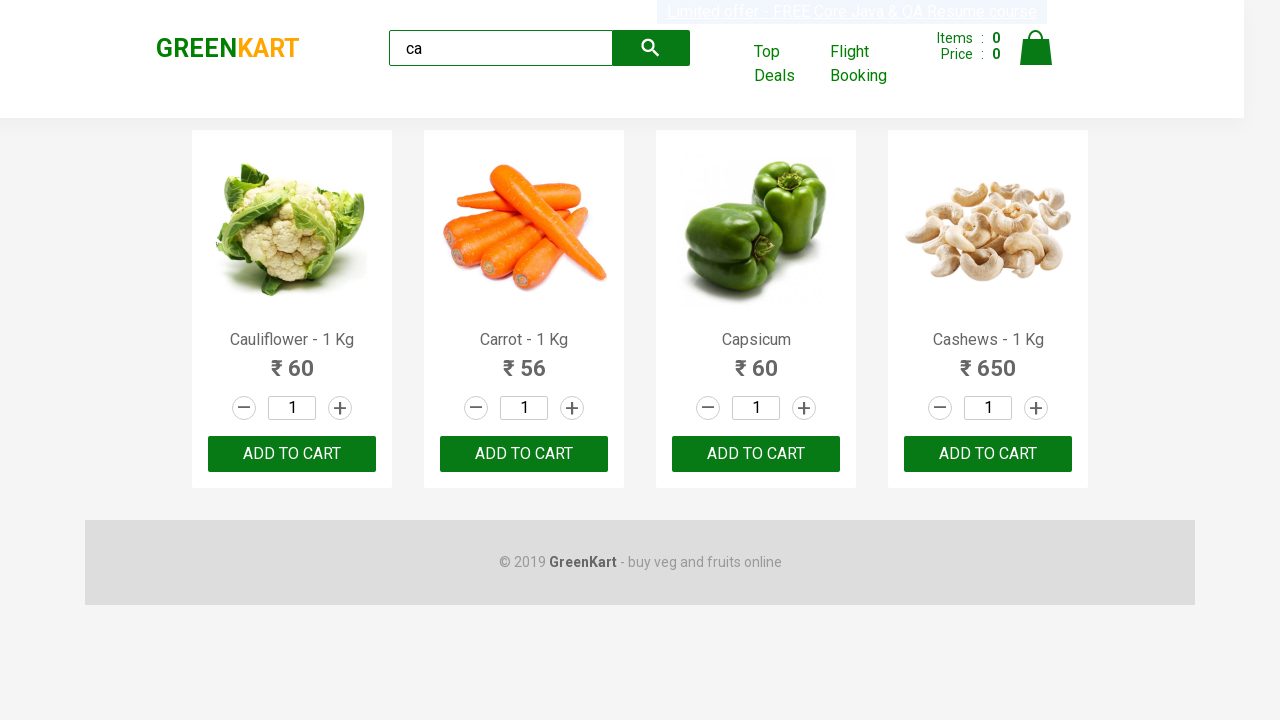

Clicked 'Add to cart' button for Cashews product at (988, 454) on .products .product >> nth=3 >> button
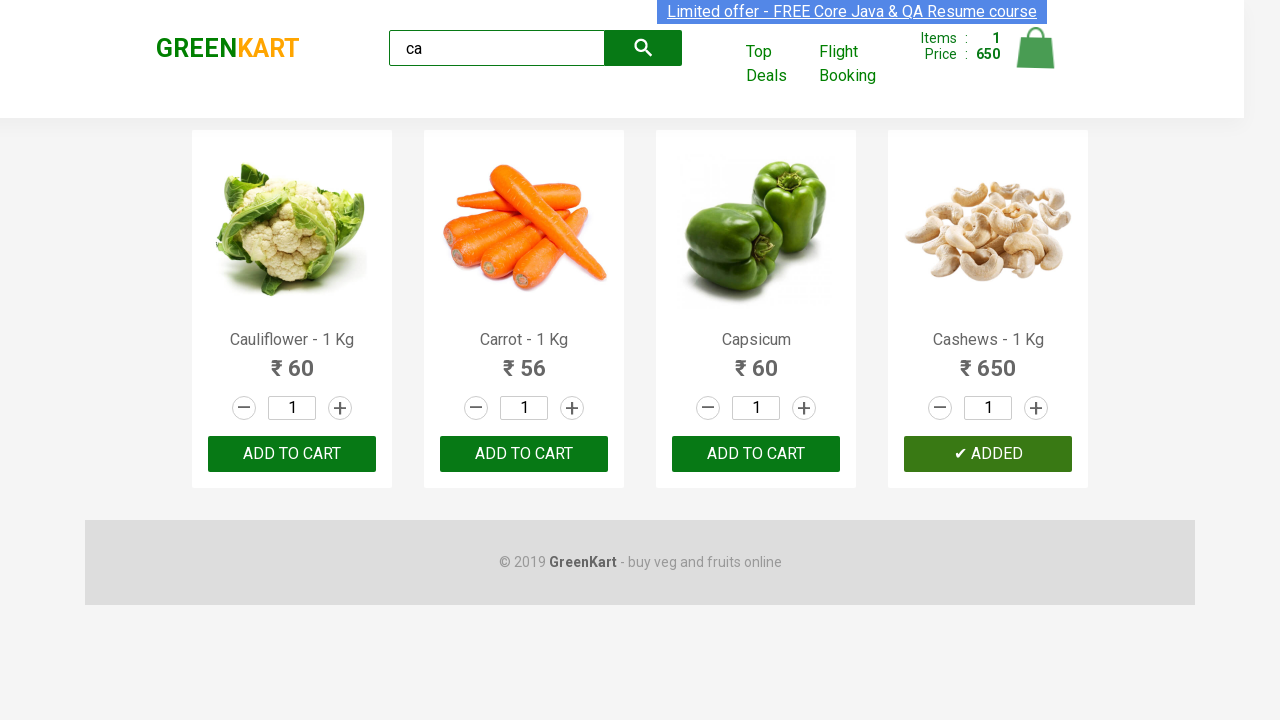

Clicked cart icon to view cart at (1036, 48) on .cart-icon > img
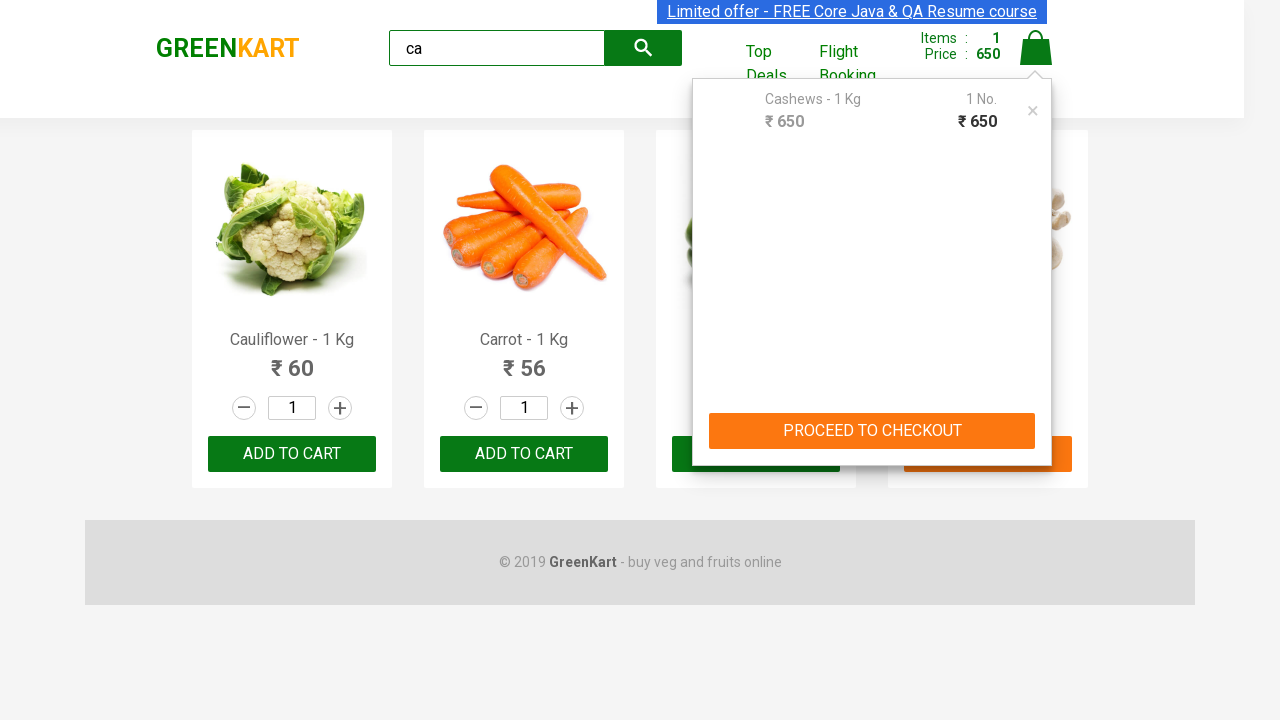

Clicked 'PROCEED TO CHECKOUT' button at (872, 431) on text=PROCEED TO CHECKOUT
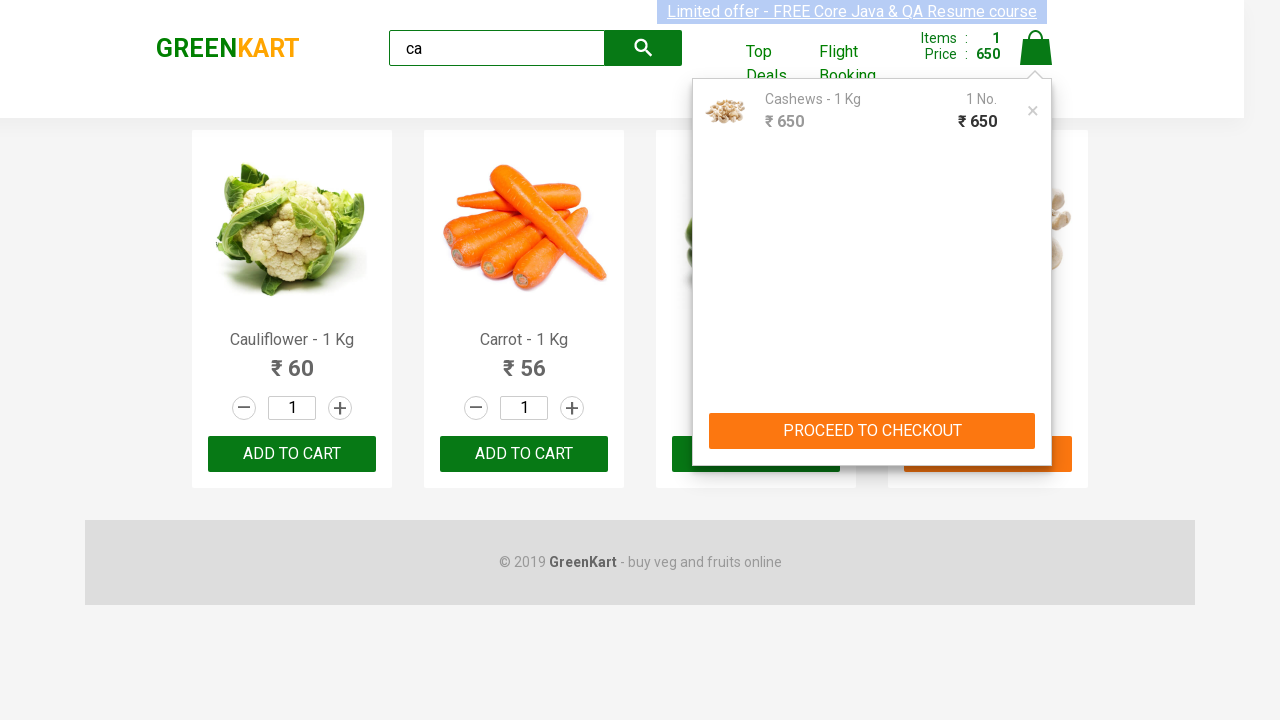

Clicked 'Place Order' button to complete purchase at (1036, 420) on text=Place Order
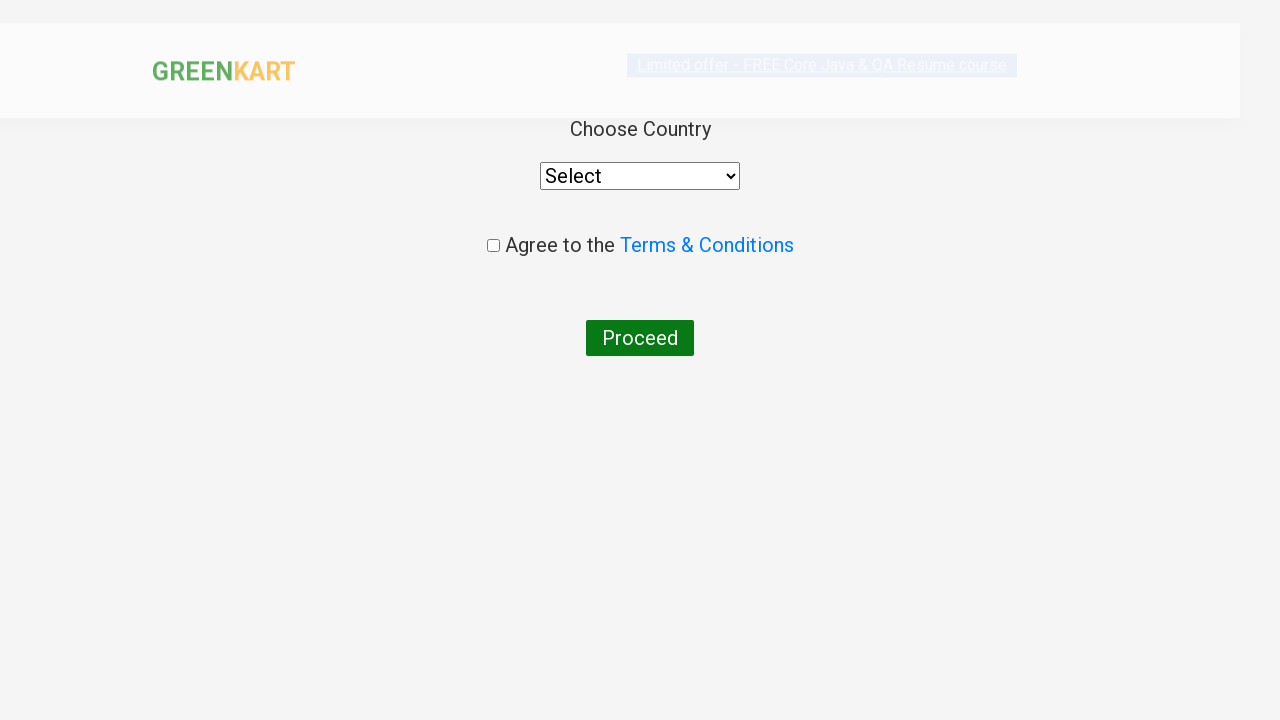

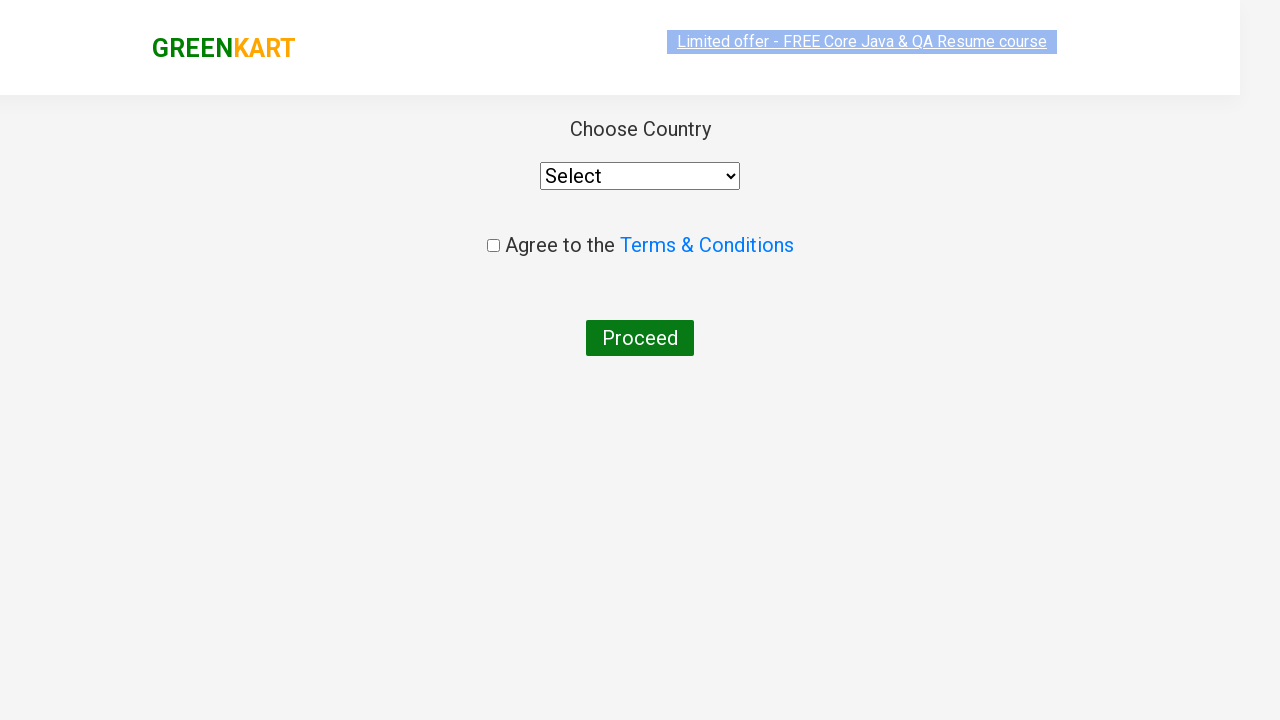